Tests clicking on the login button using coordinate-based mouse actions to click at the center of the element.

Starting URL: https://untestable.site/the_dodgeball

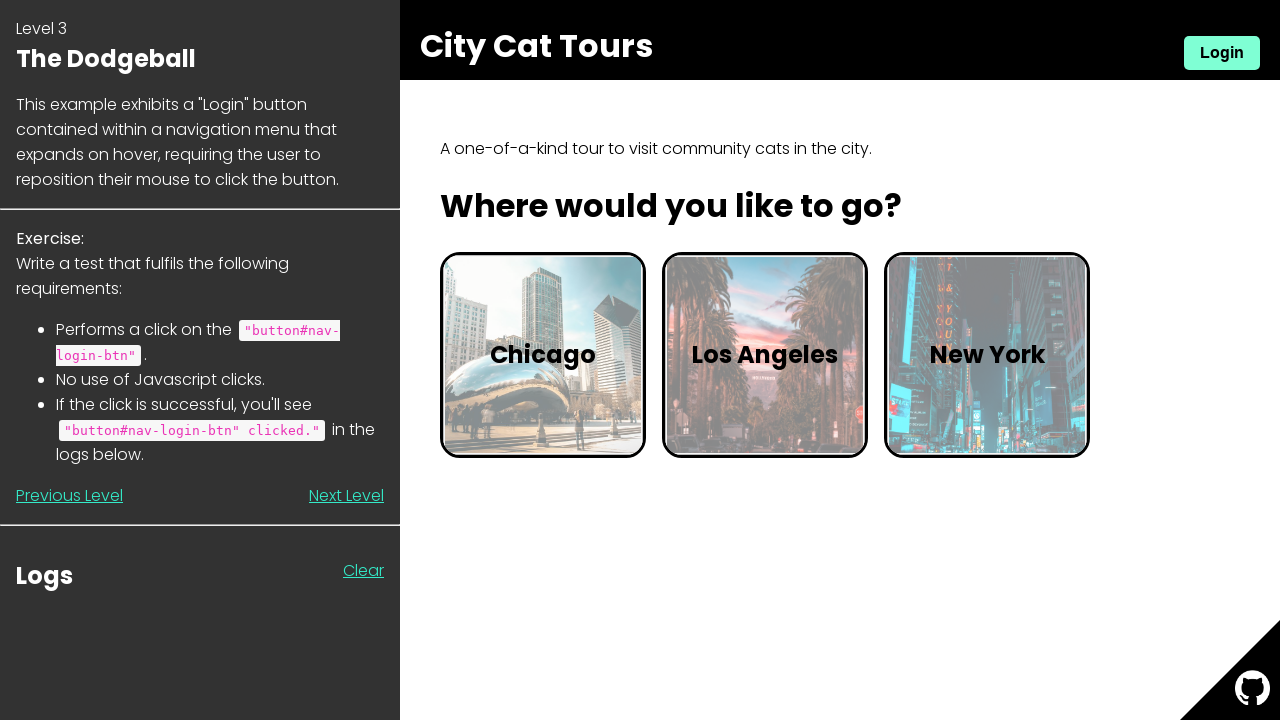

Waited for login button to be visible
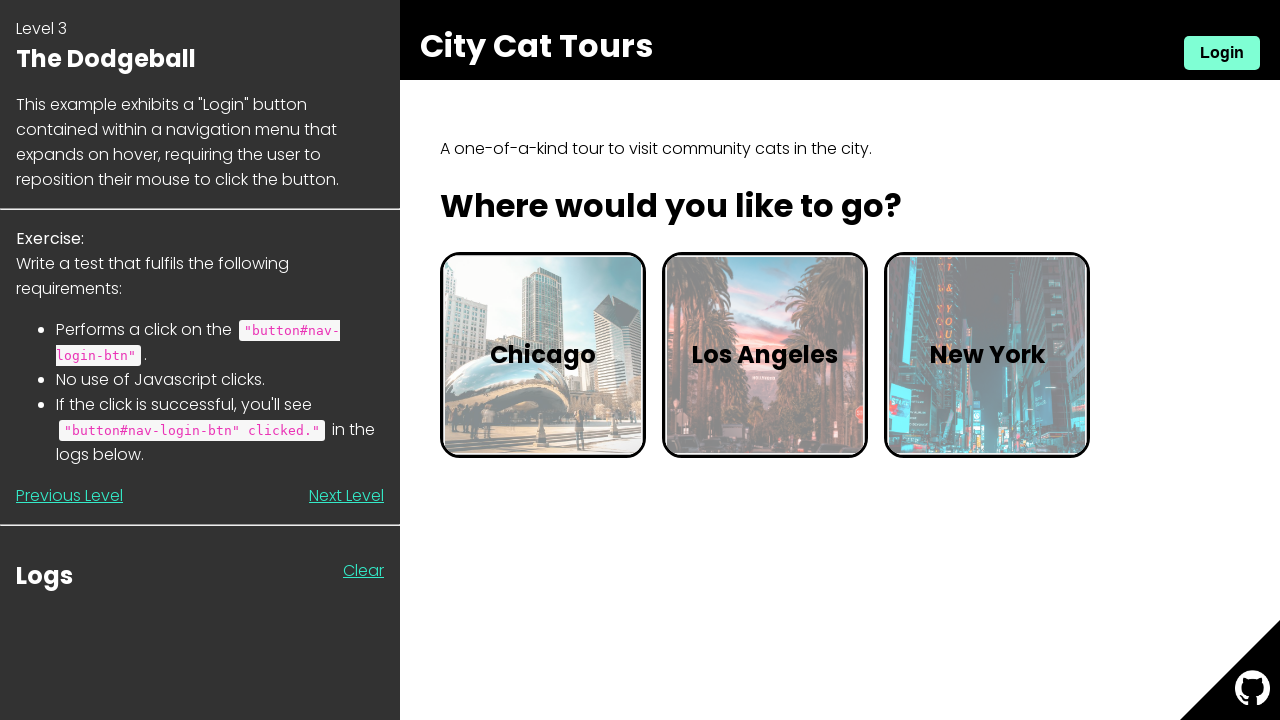

Retrieved bounding box of login button
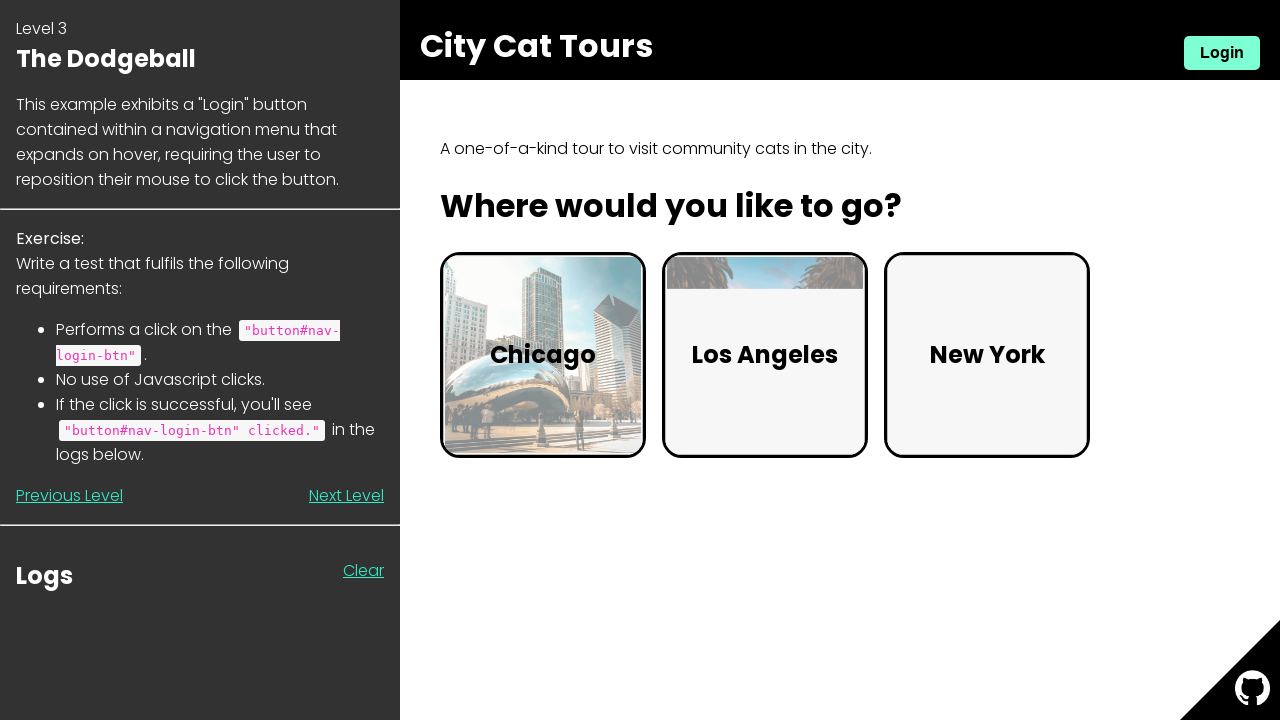

Calculated center coordinates of login button
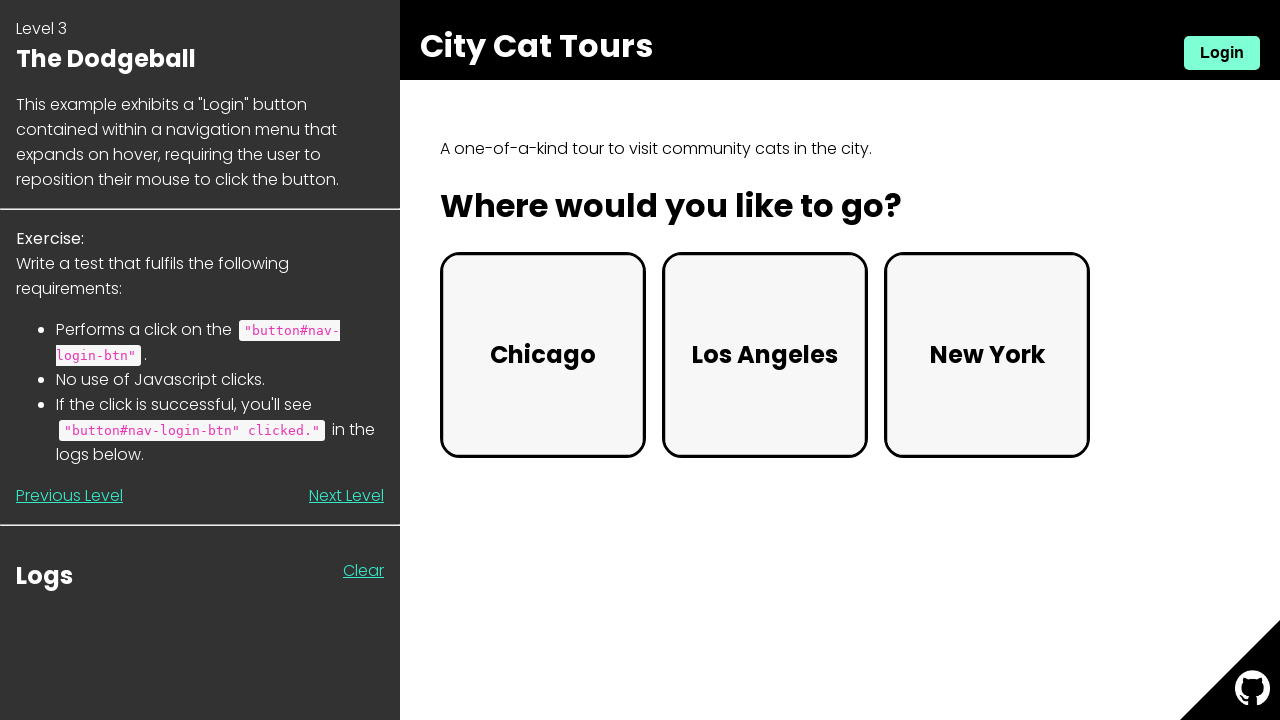

Moved mouse to center of login button at (1222, 53)
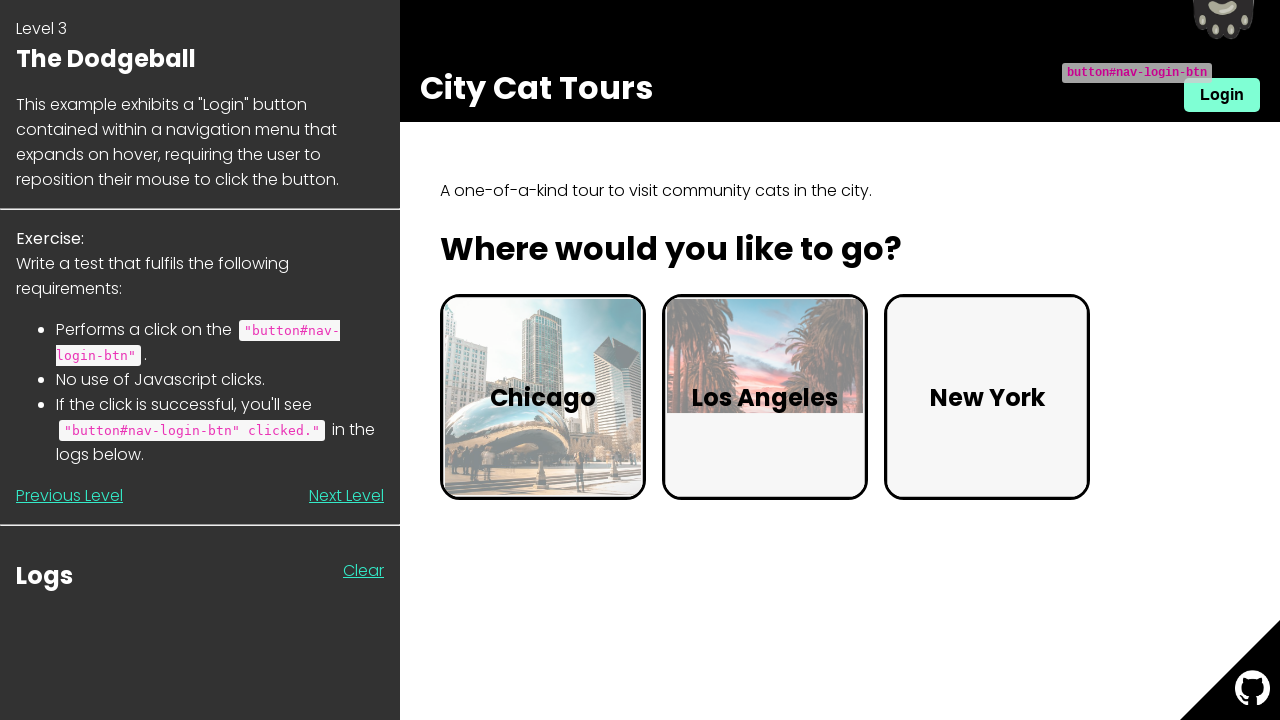

Clicked on login button using coordinate-based mouse action at (1222, 53)
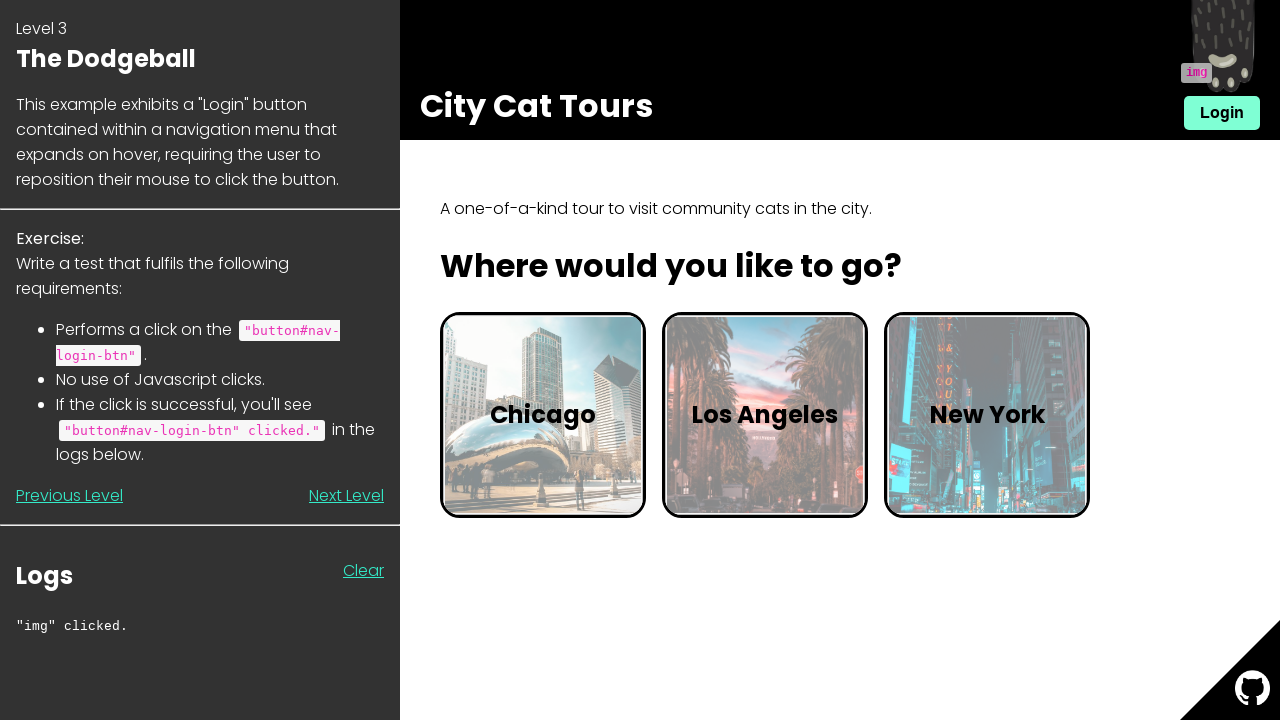

Waited 2 seconds to observe result
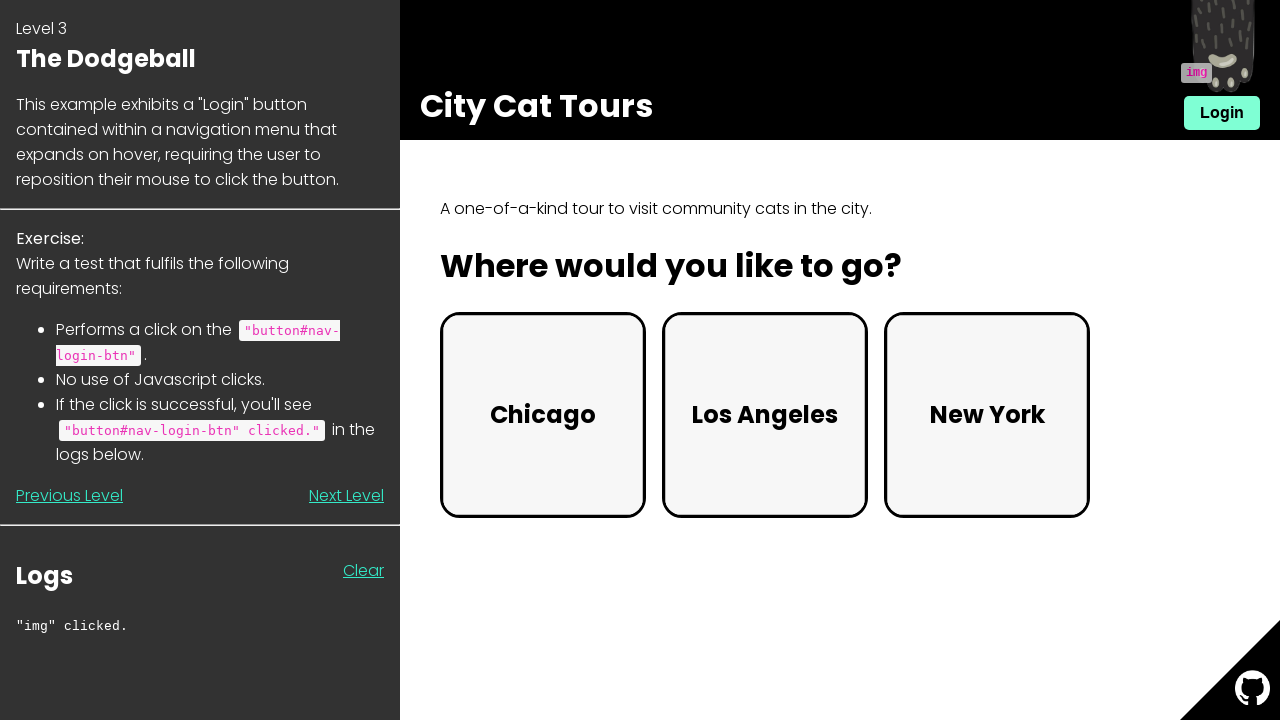

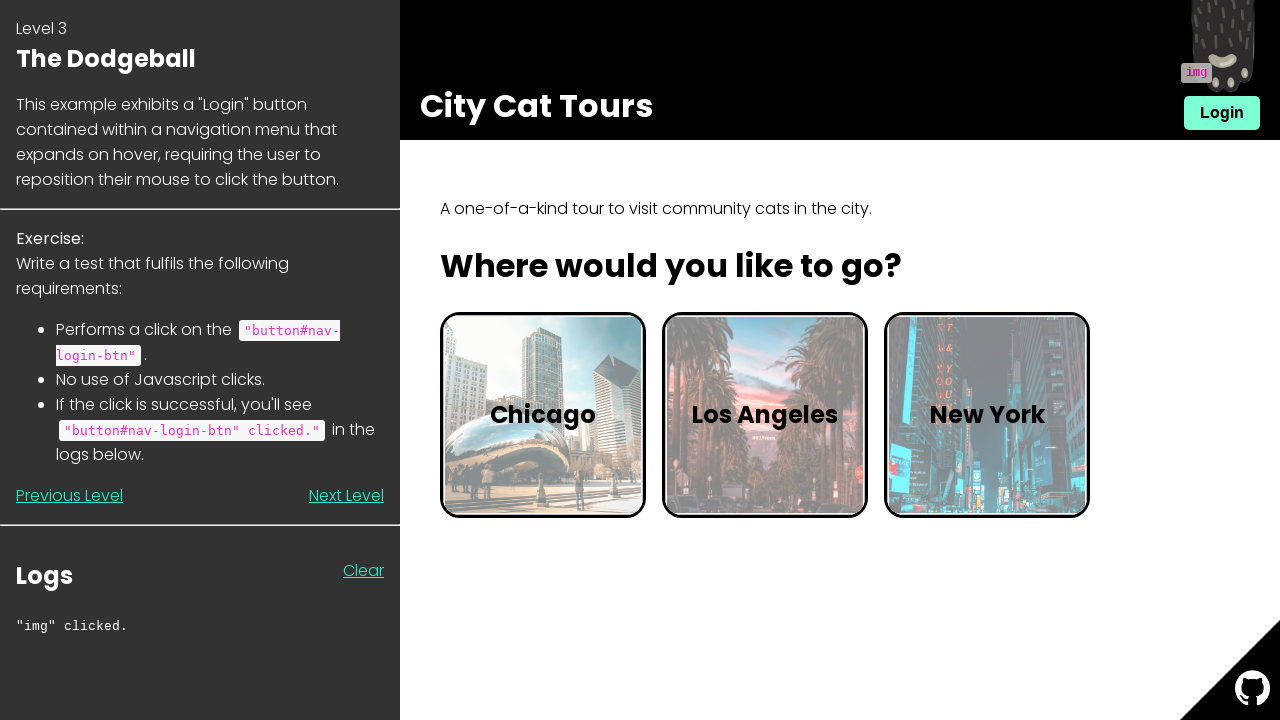